Tests iframe handling and drag-and-drop functionality on jQuery UI demo page by switching to an iframe and dragging an element

Starting URL: https://jqueryui.com/draggable/

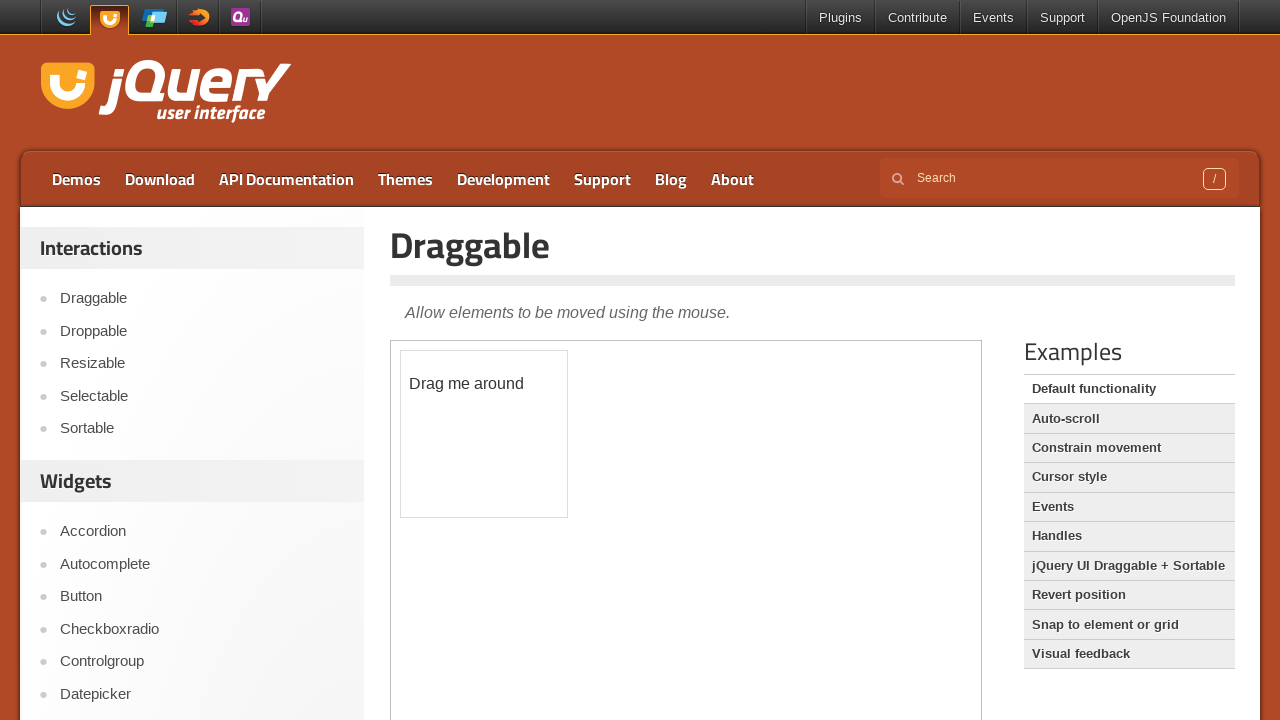

Waited for iframe to be available on the page
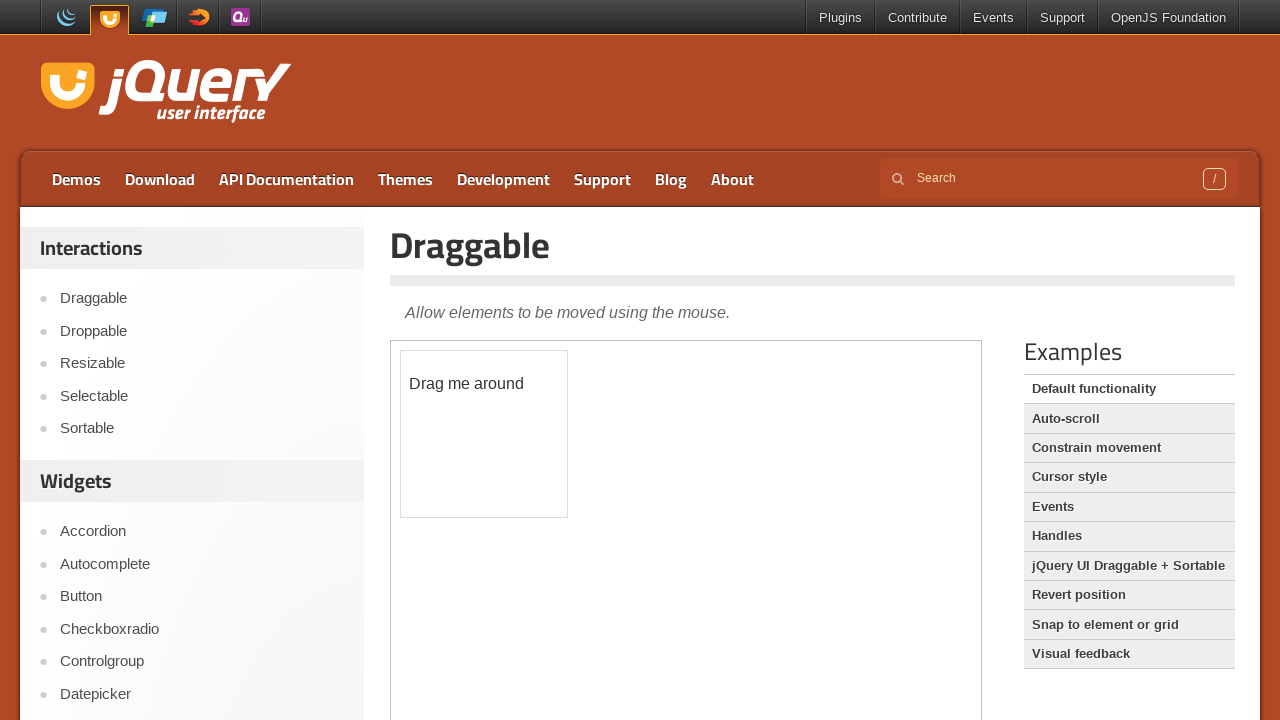

Retrieved all iframes on the page, found 1 iframe(s)
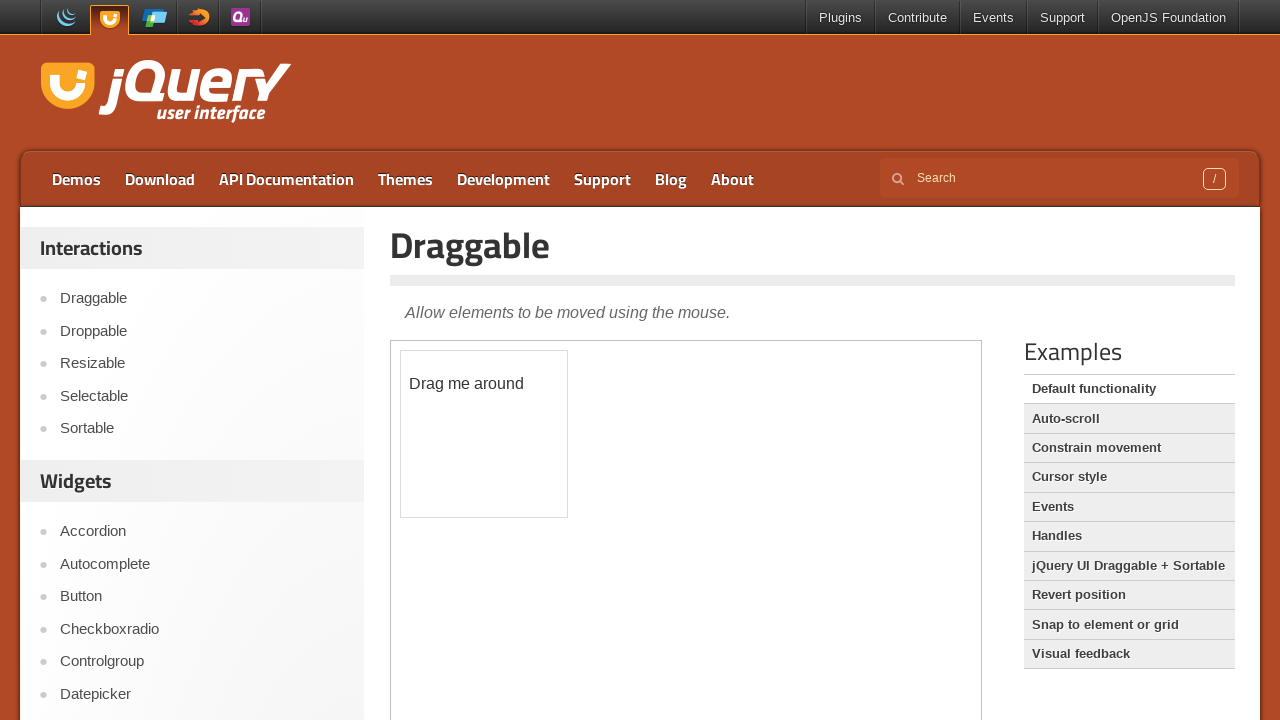

Located the draggable demo iframe with selector '#content iframe'
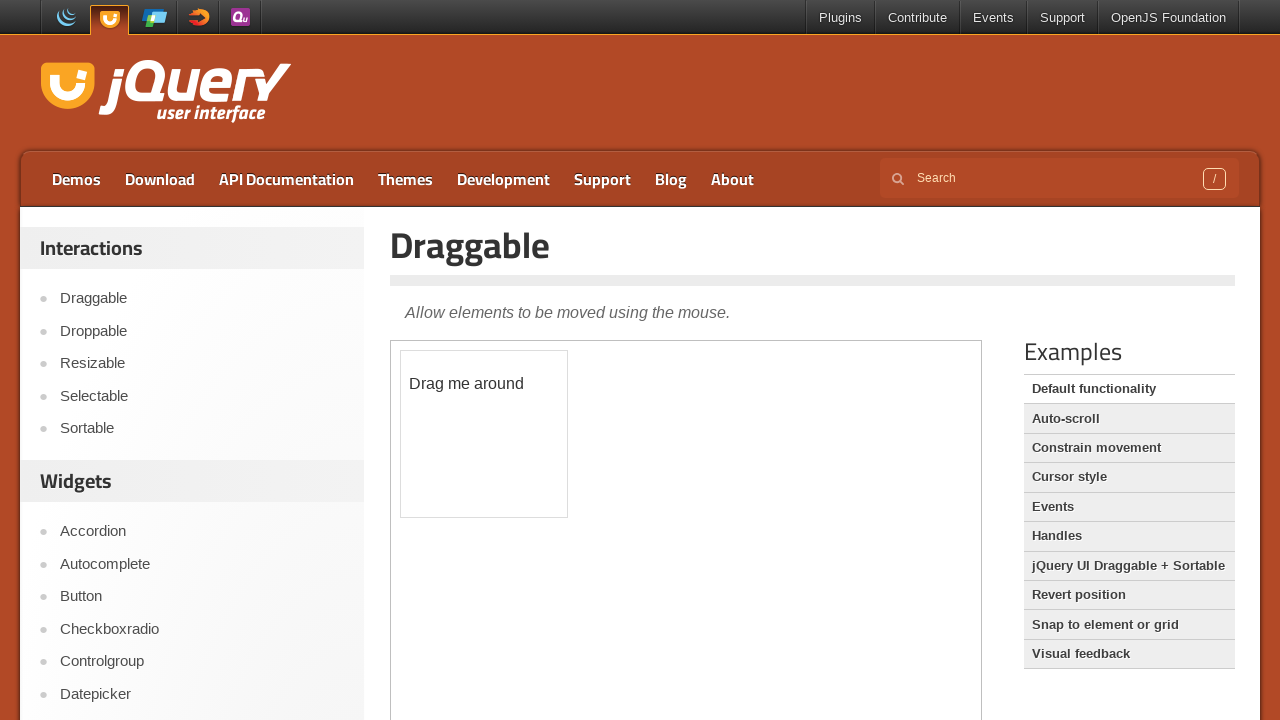

Retrieved text content from draggable element: 'Drag me around'
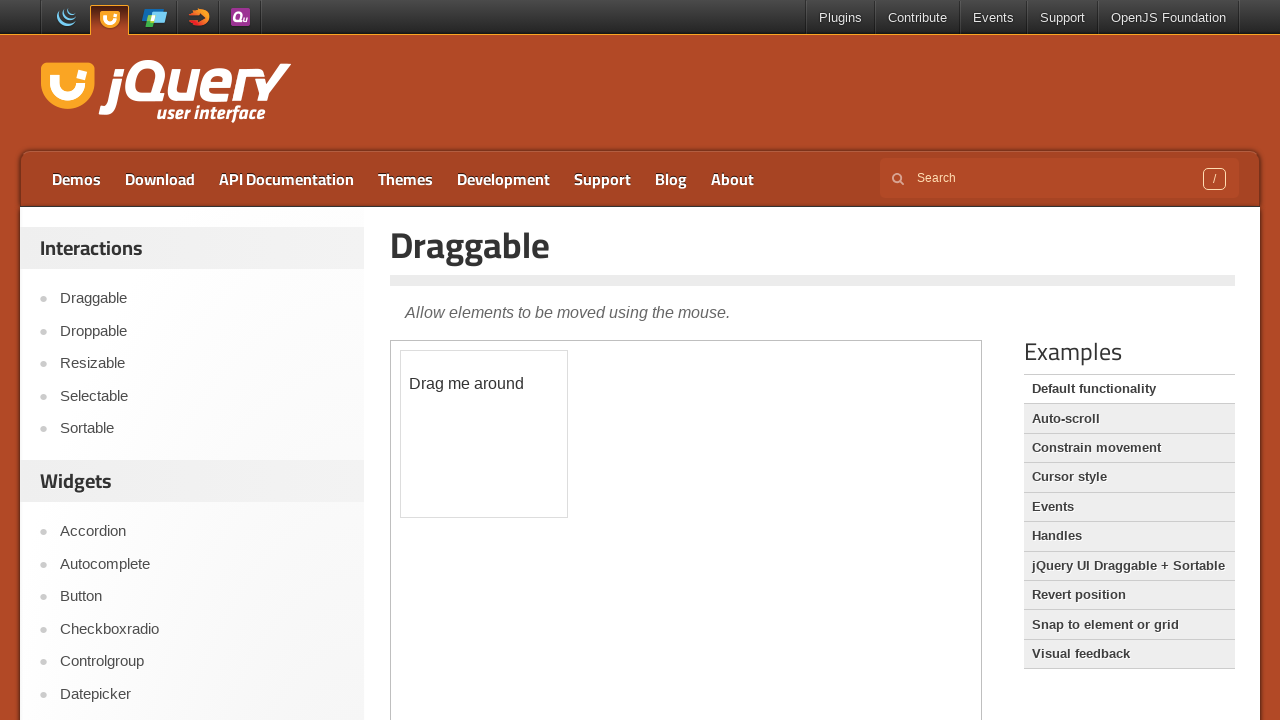

Dragged the draggable element 50px right and 50px down at (451, 401)
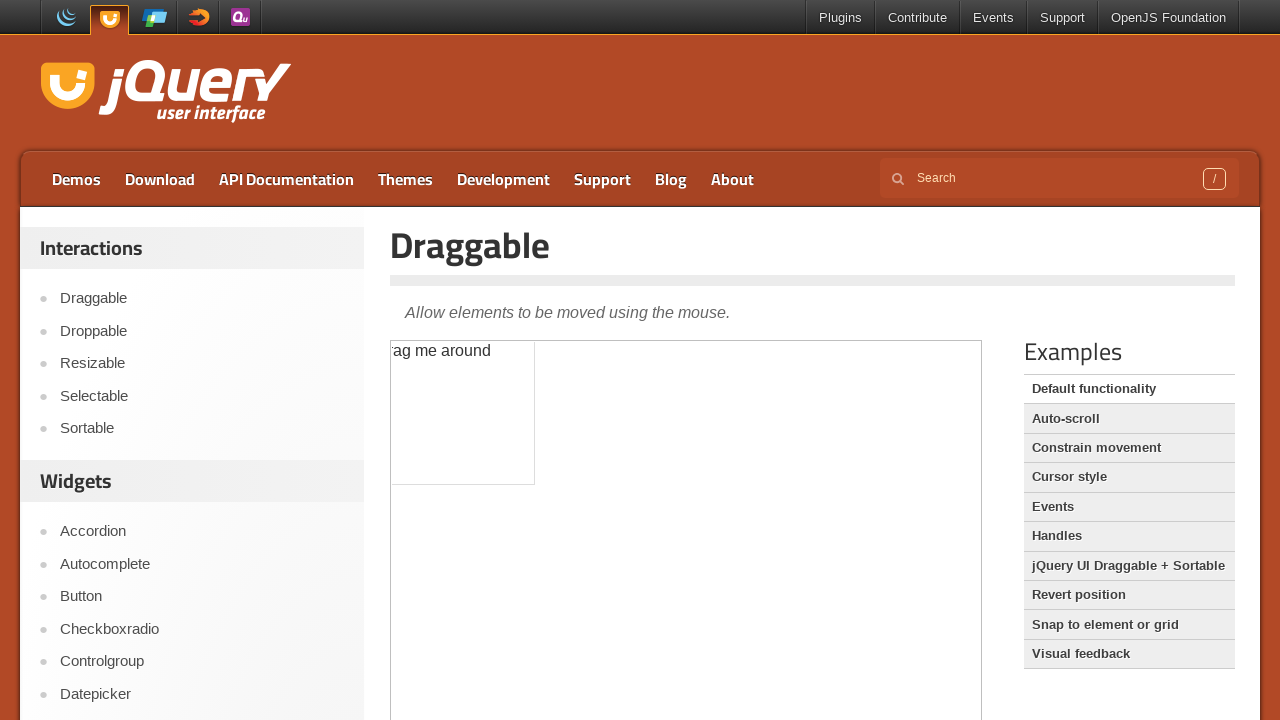

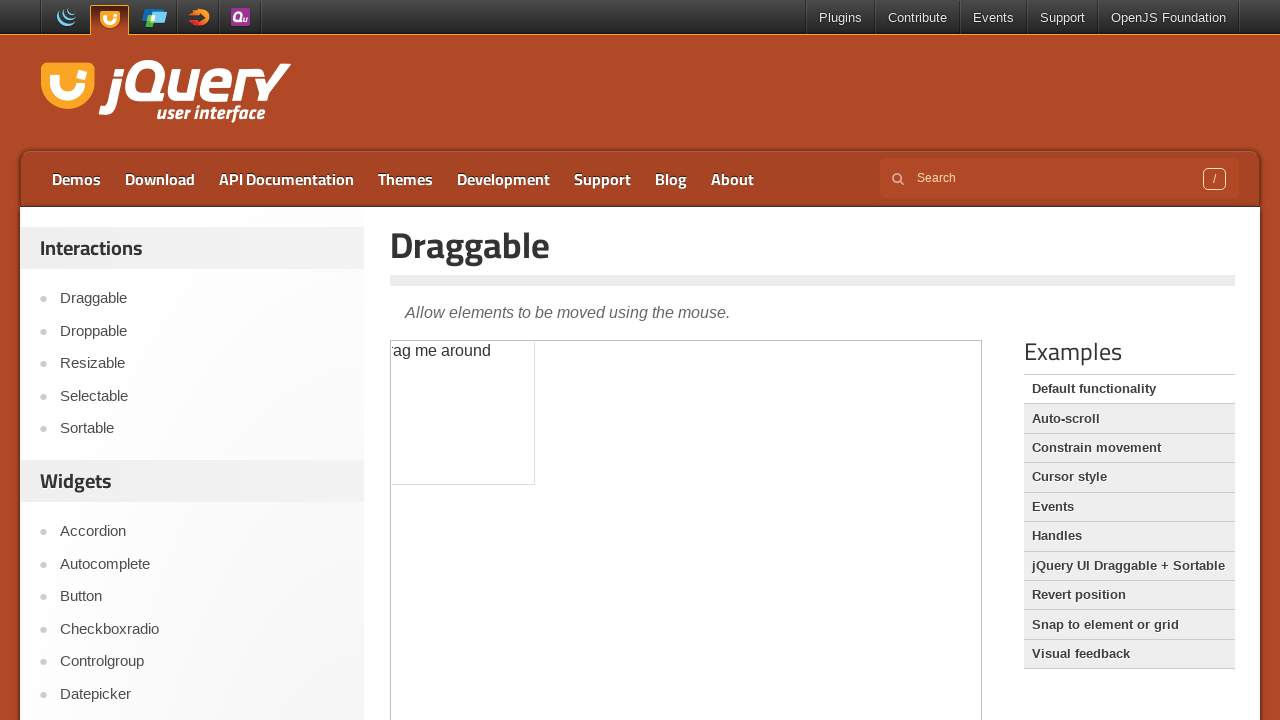